Tests horizontal scrolling functionality on a dashboard page by scrolling 5000 pixels to the right using JavaScript execution.

Starting URL: https://dashboards.handmadeinteractive.com/jasonlove/

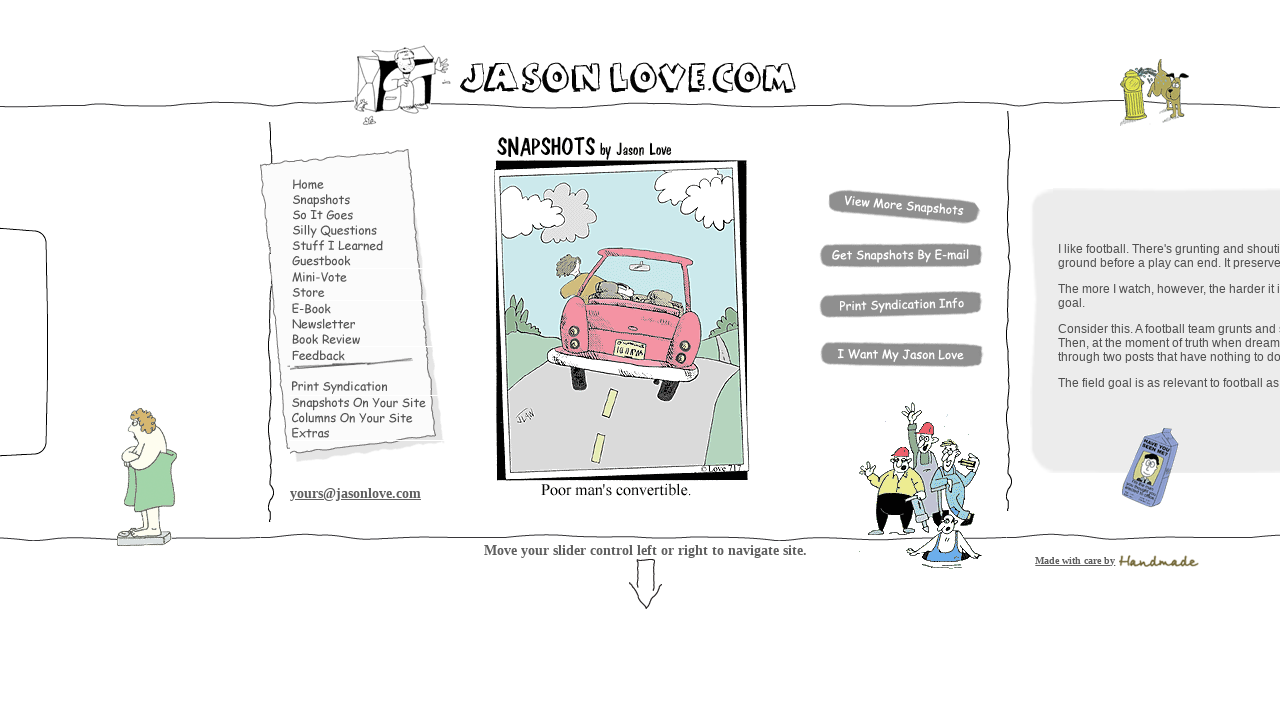

Waited for page to load with networkidle state
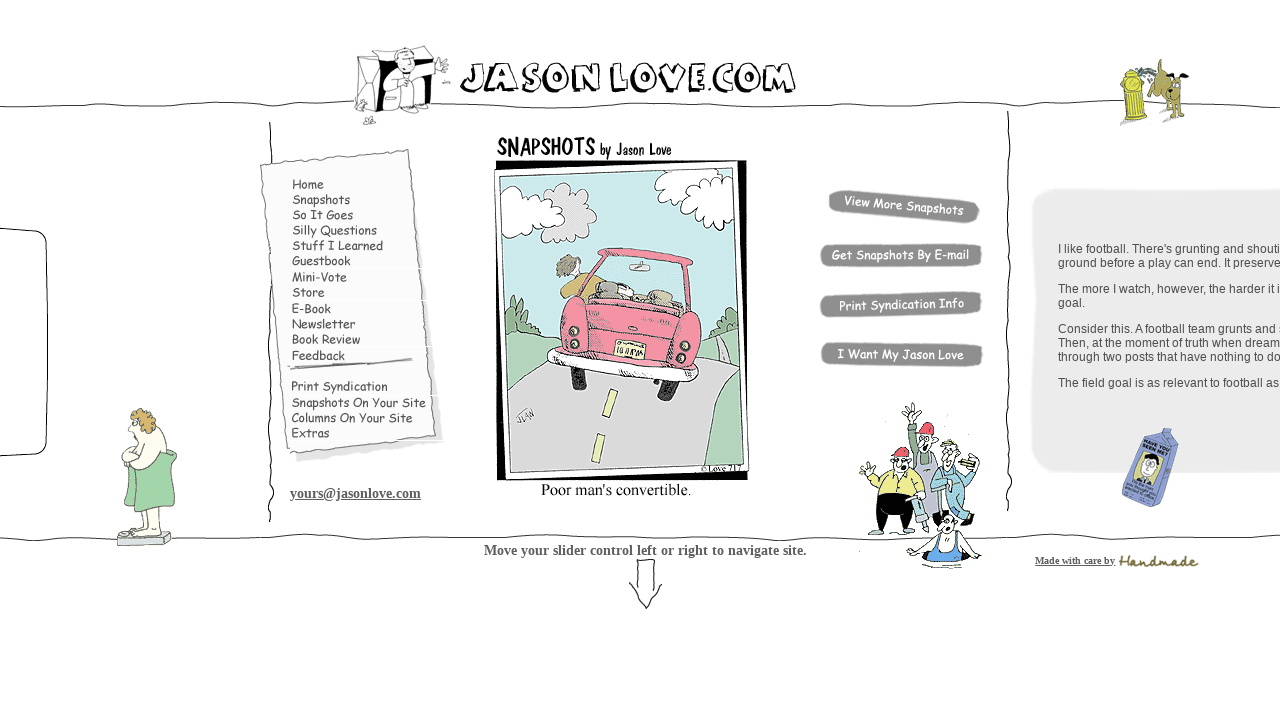

Scrolled horizontally 5000 pixels to the right using JavaScript
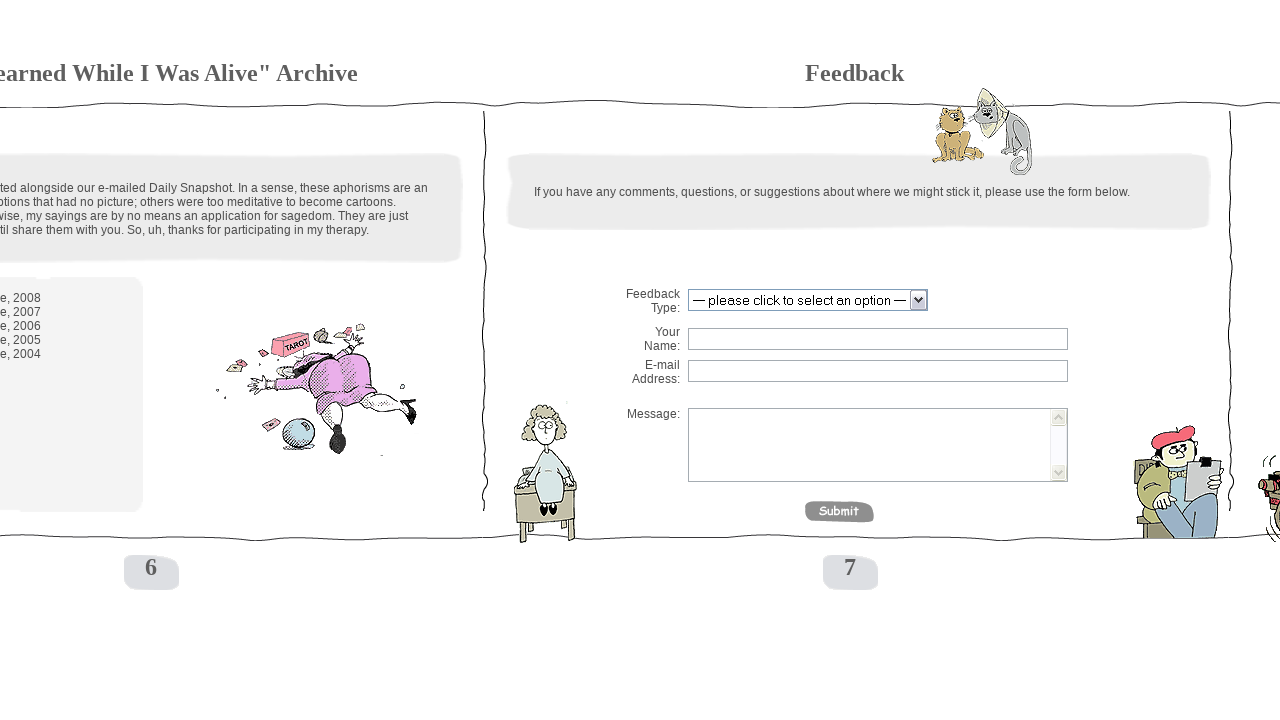

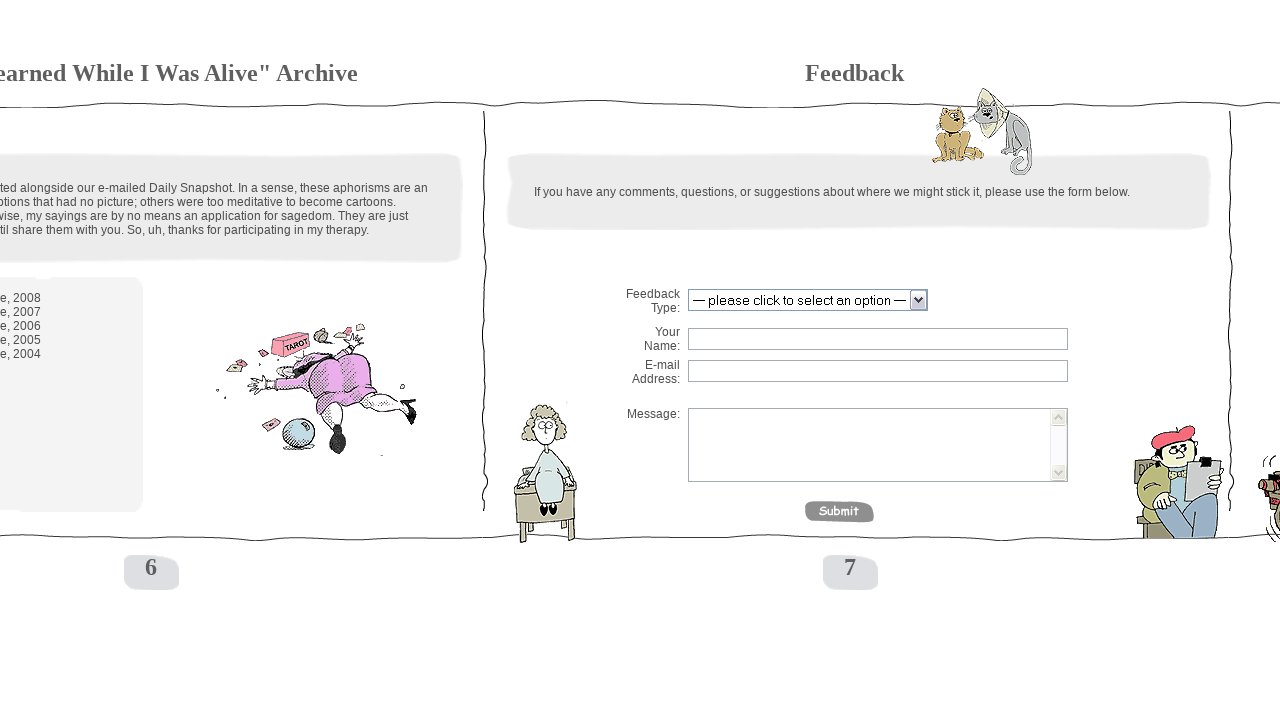